Tests the "I Agree" terms checkbox functionality by clicking to check it and then unchecking it, verifying the checkbox state changes correctly.

Starting URL: https://rahulshettyacademy.com/loginpagePractise

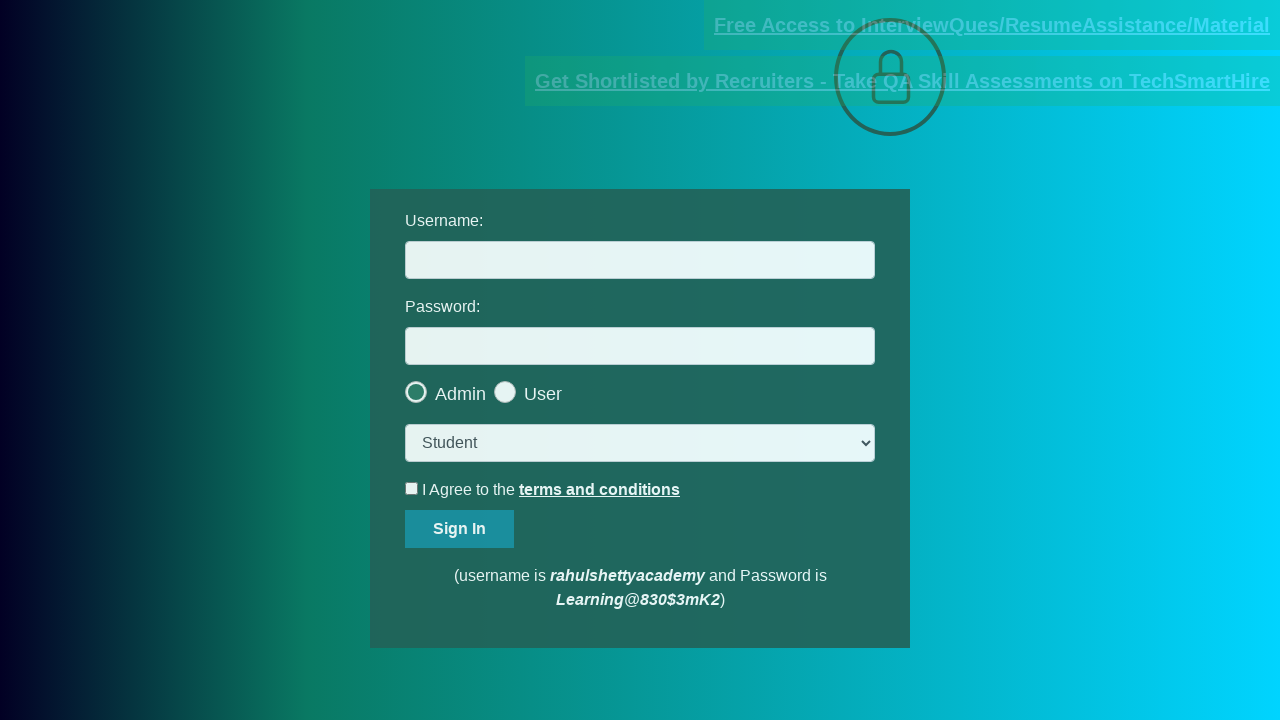

Navigated to login practice page
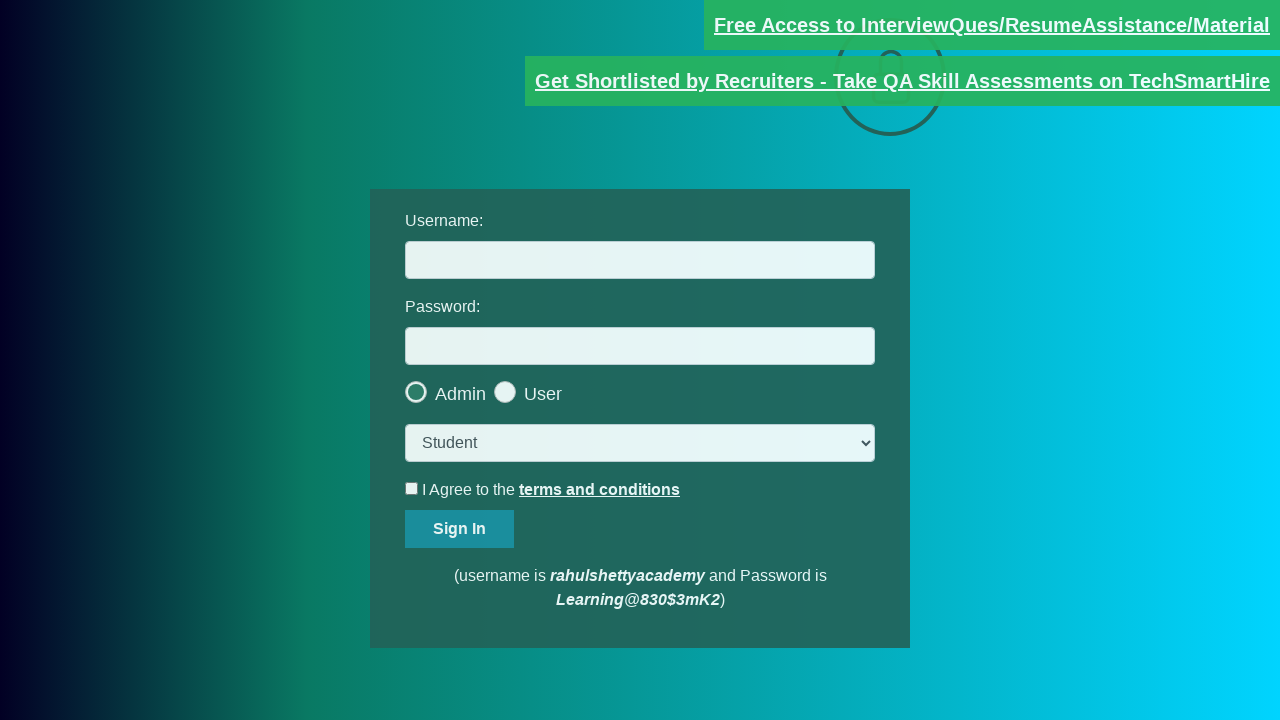

Clicked the 'I Agree' terms checkbox to check it at (412, 488) on #terms
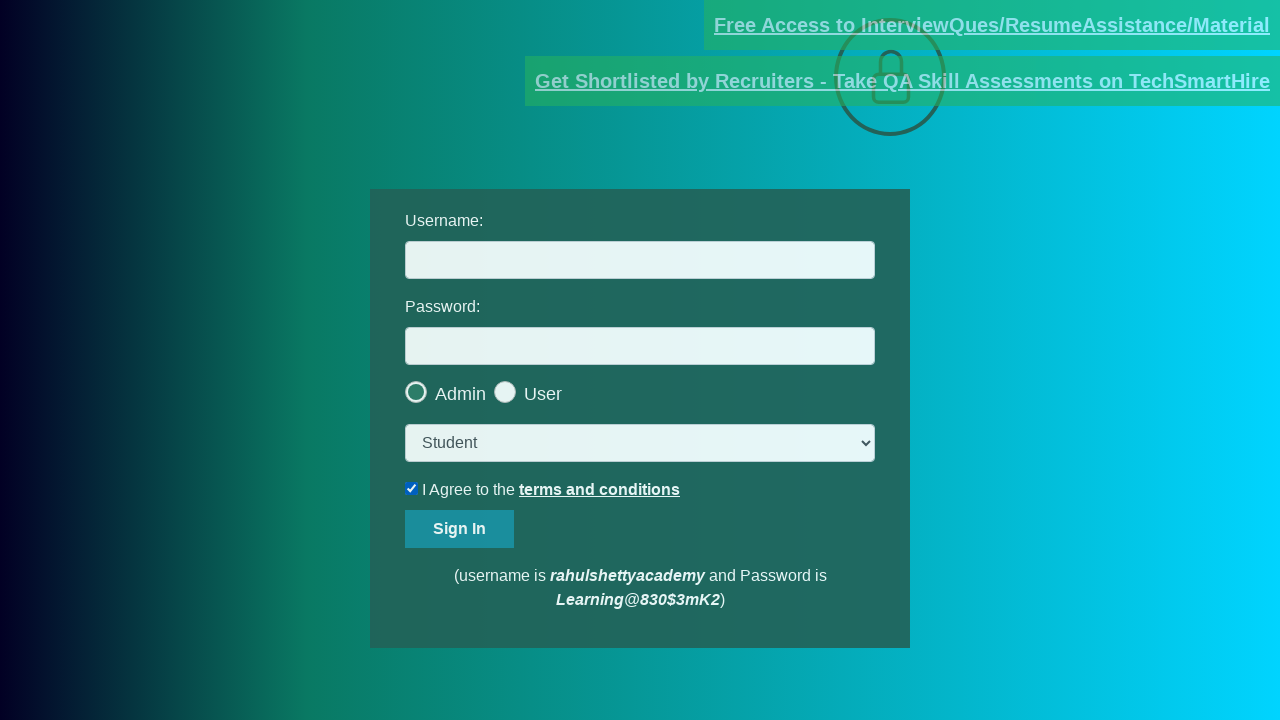

Verified checkbox is checked: True
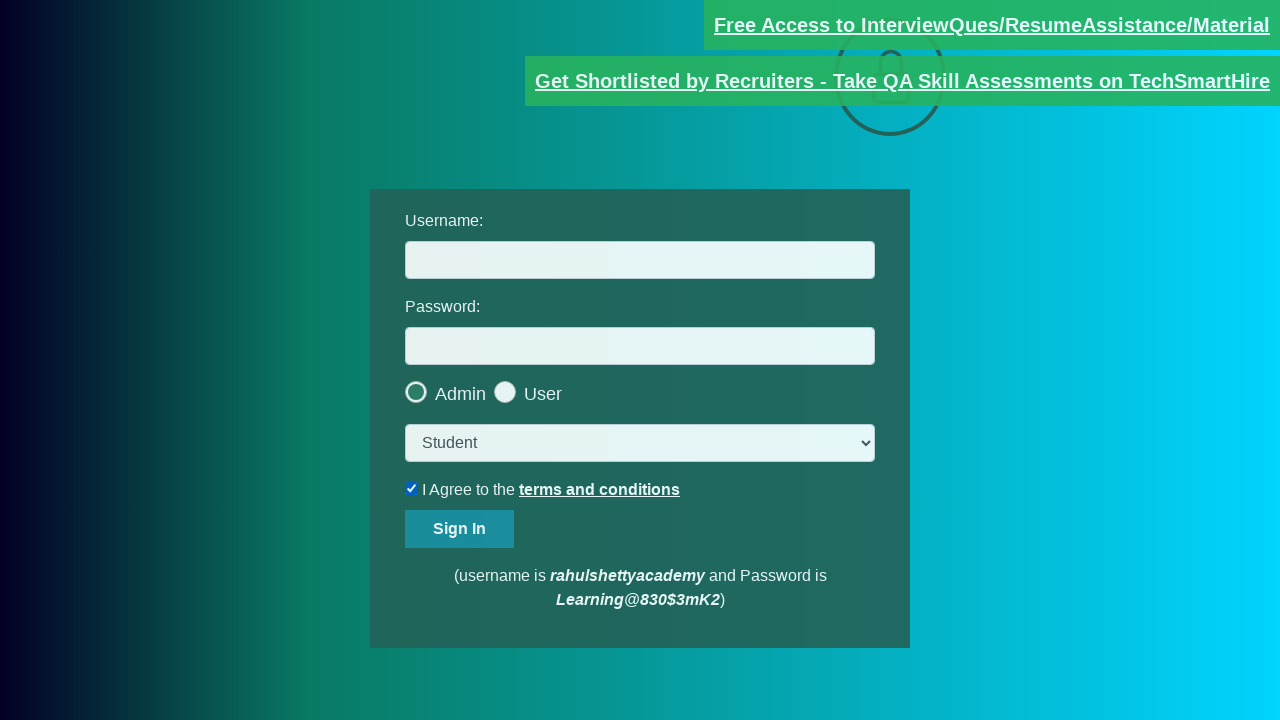

Unchecked the 'I Agree' terms checkbox at (412, 488) on #terms
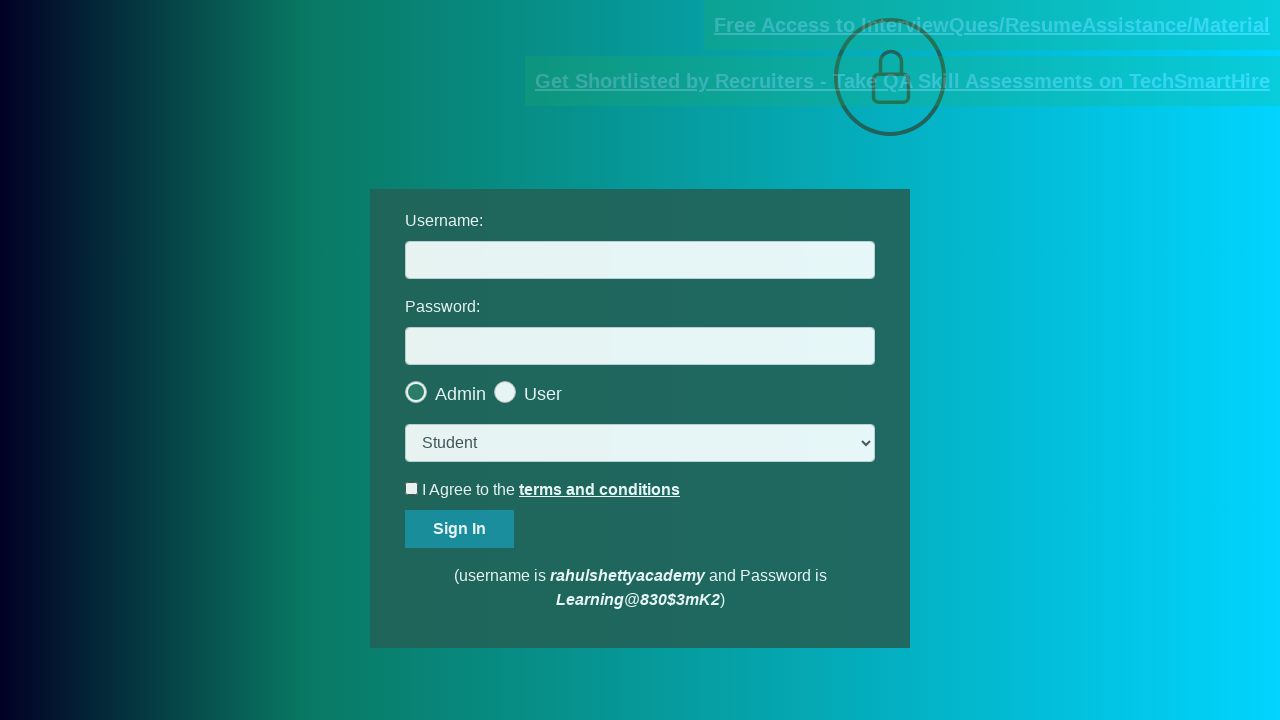

Waited 500ms for UI to update
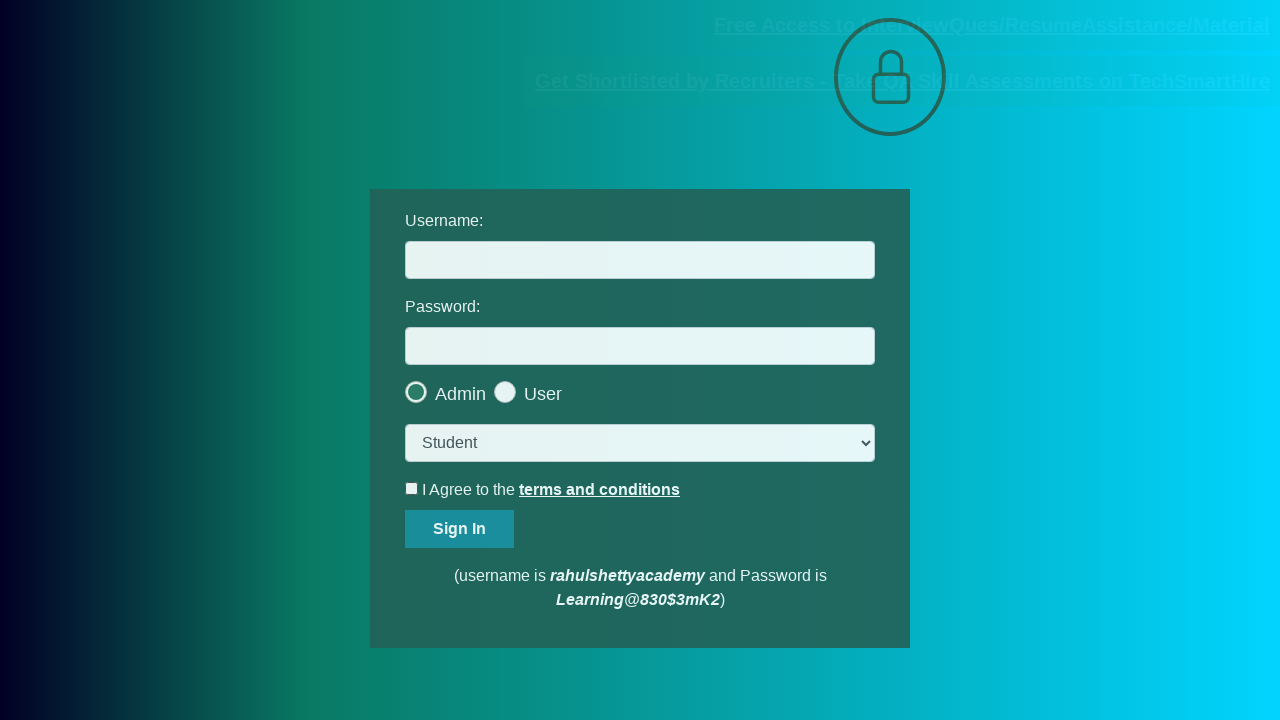

Verified checkbox is unchecked: True
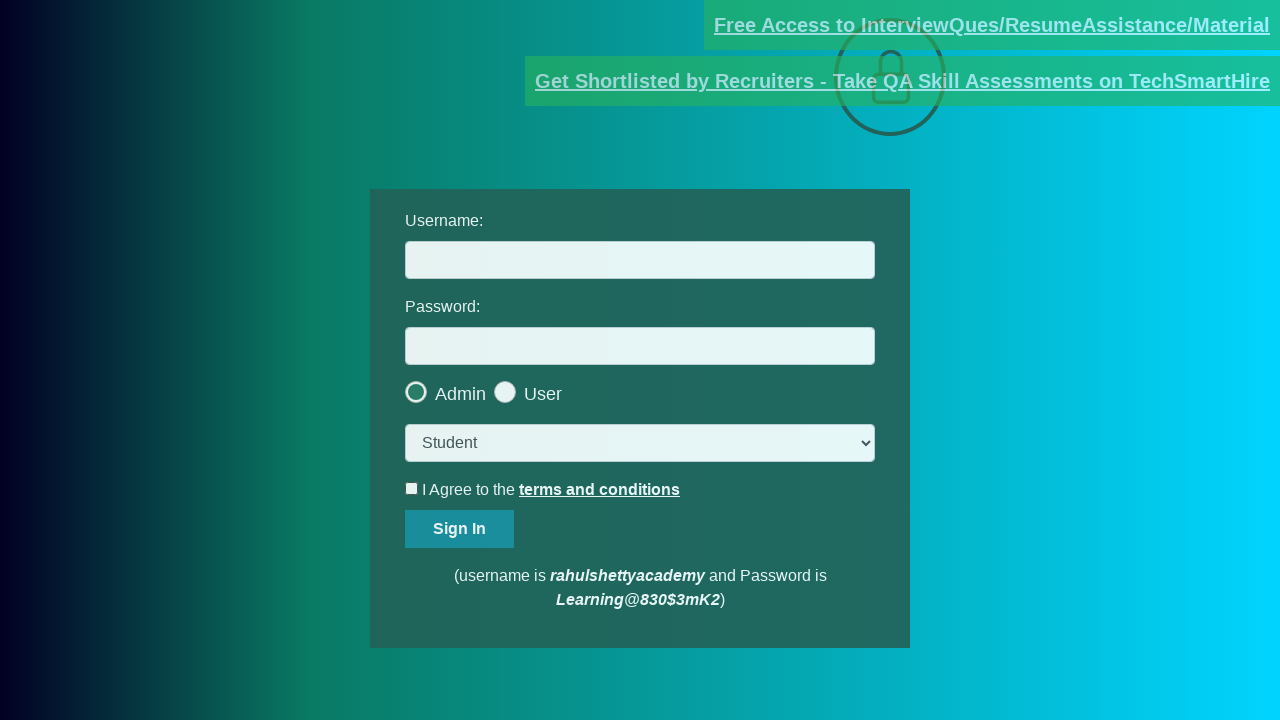

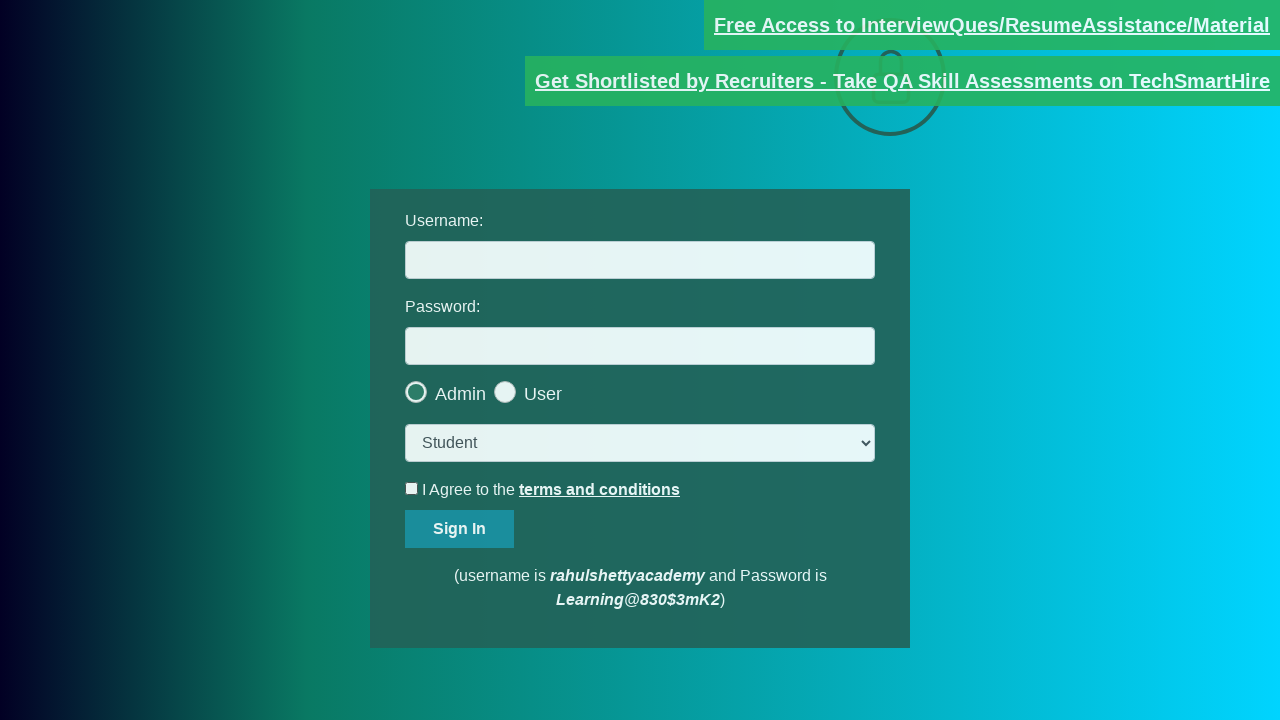